Fills out a practice form on DemoQA with personal information including name, email, gender, phone number, date of birth, subjects, hobbies, address, state and city, then submits the form

Starting URL: https://demoqa.com/automation-practice-form

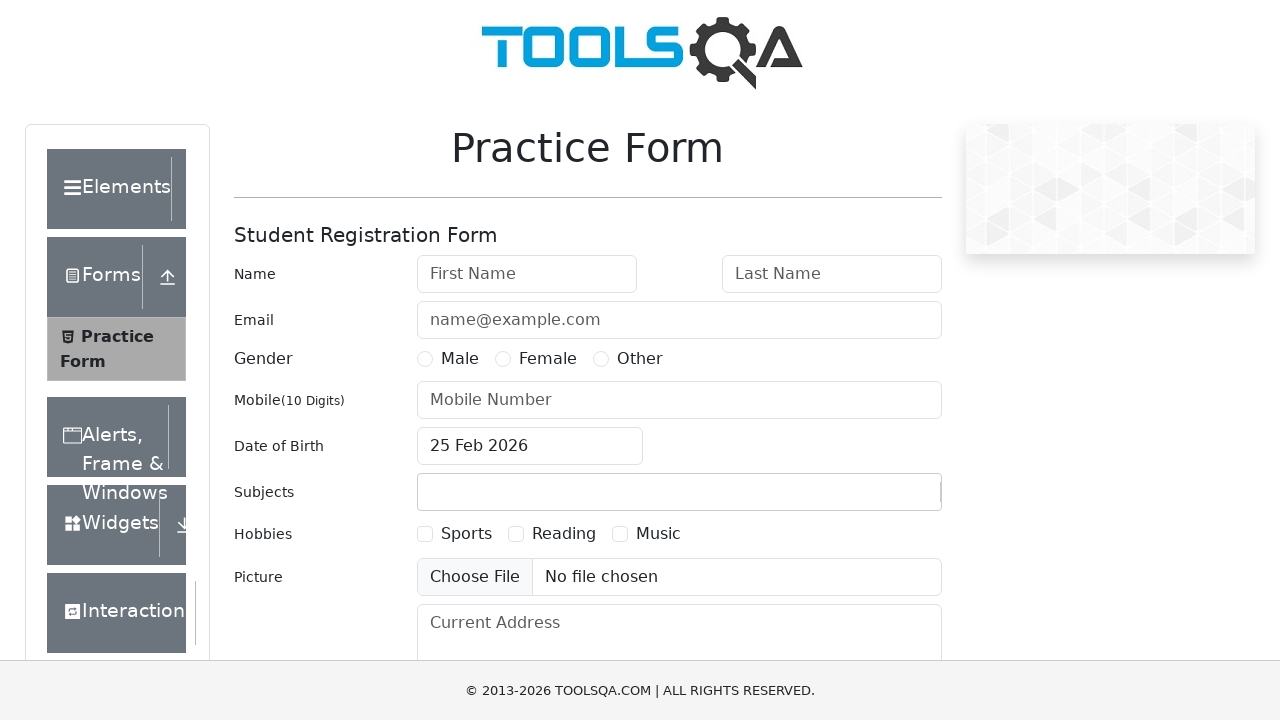

Filled first name field with 'Kiryl' on #firstName
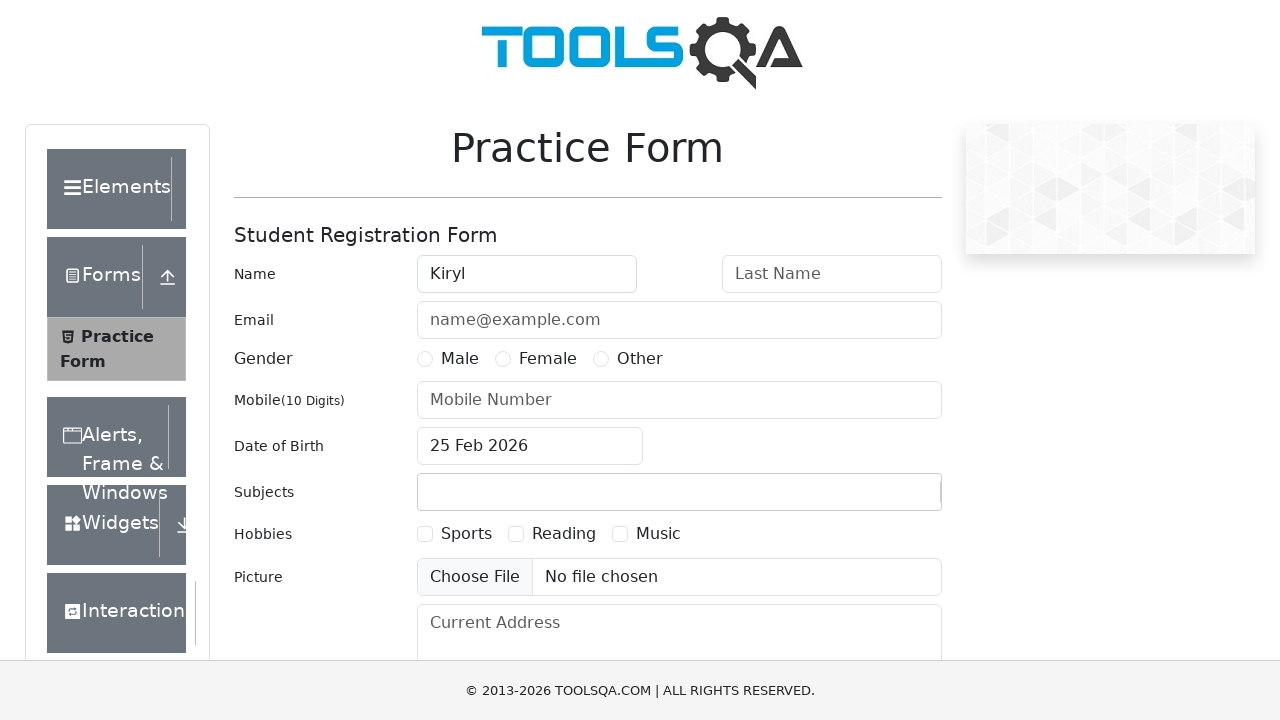

Filled last name field with 'Berazhny' on #lastName
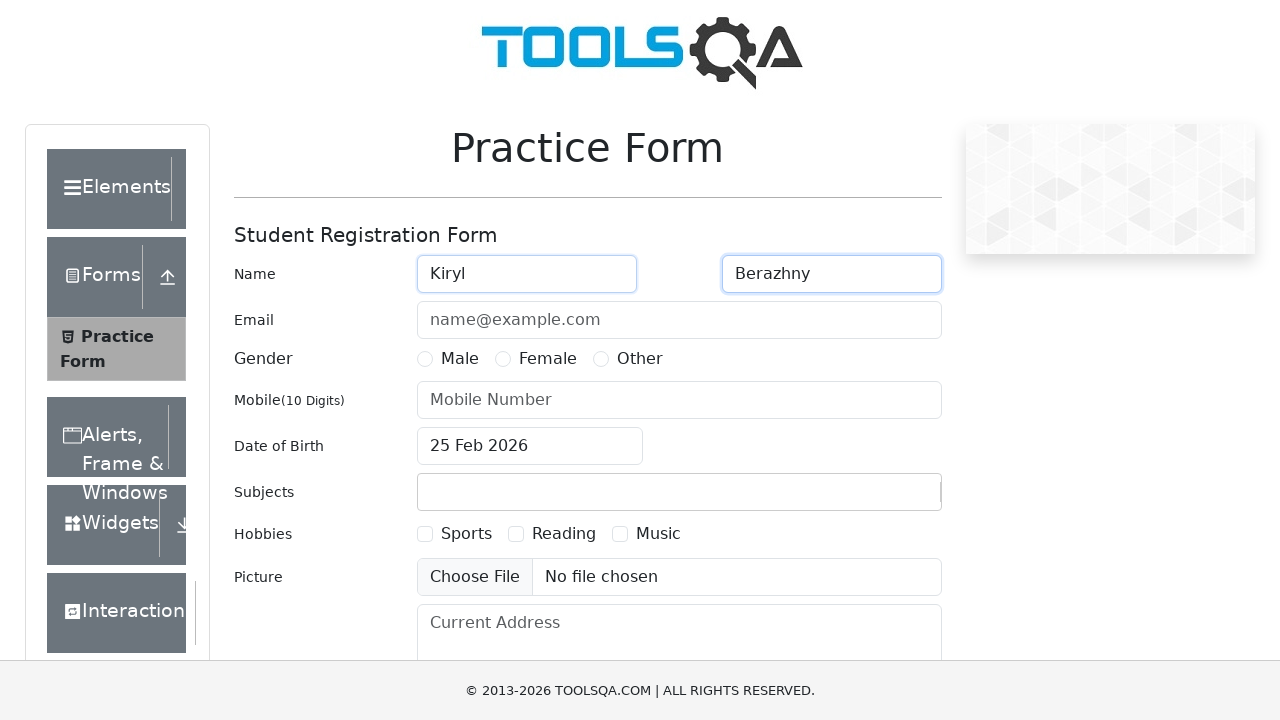

Filled email field with 'kirylberag@gmail.com' on #userEmail
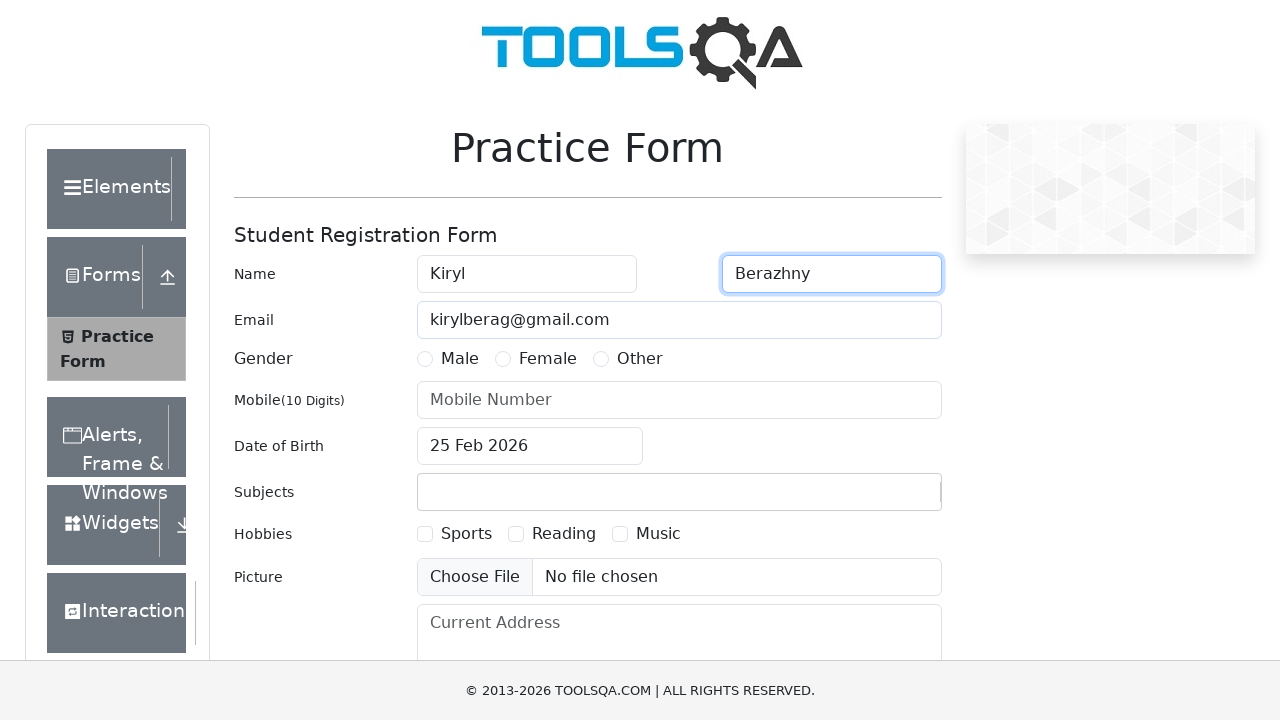

Selected gender radio button at (460, 359) on label[for="gender-radio-1"]
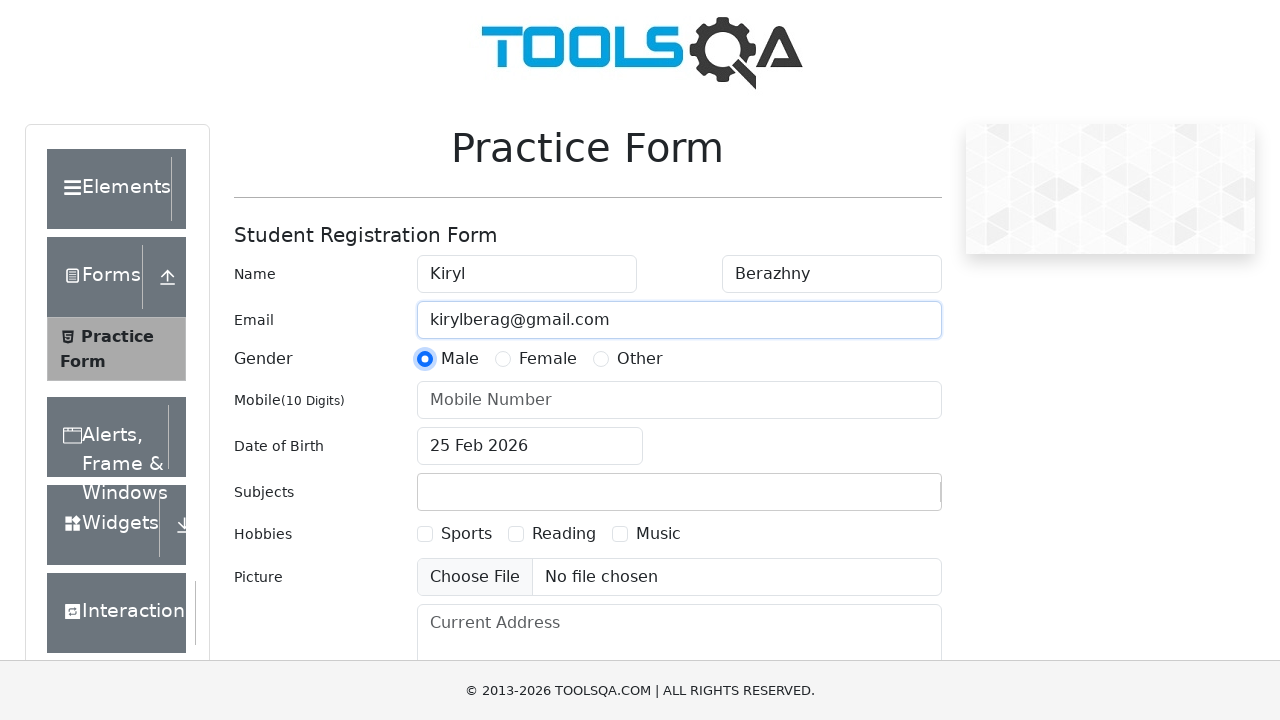

Filled phone number field with '0298148761' on #userNumber
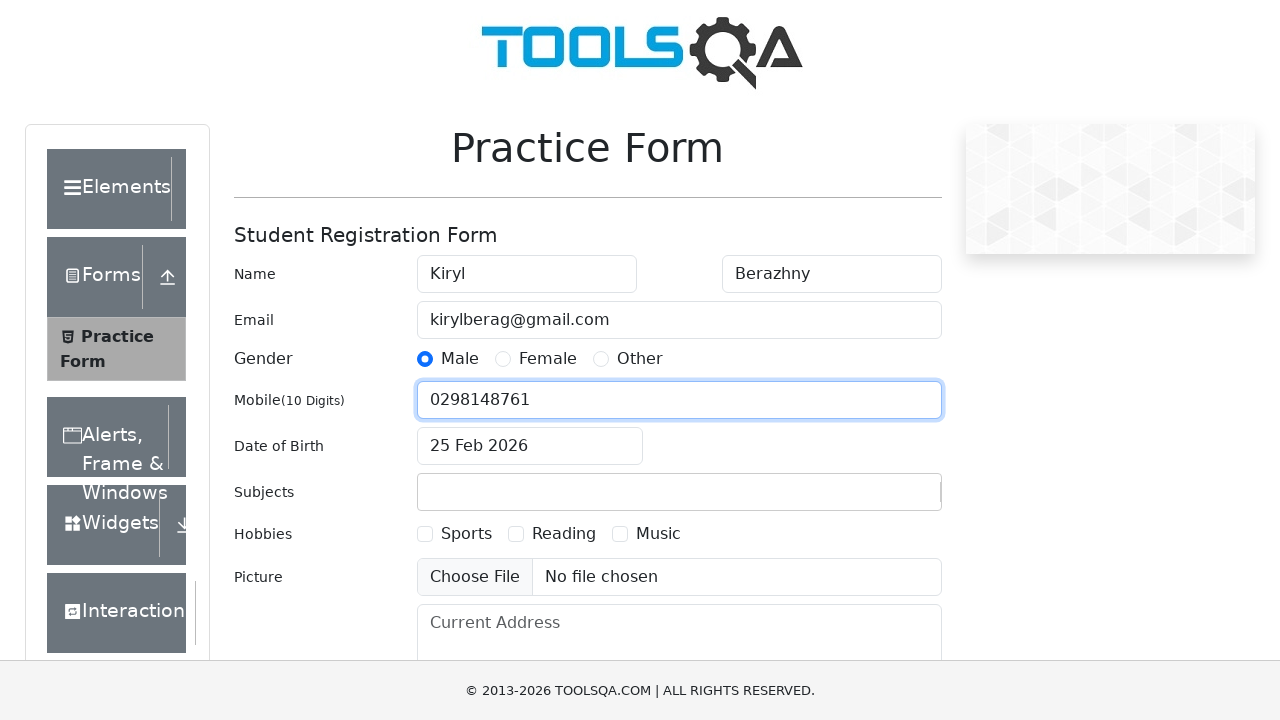

Scrolled down to make date of birth field visible
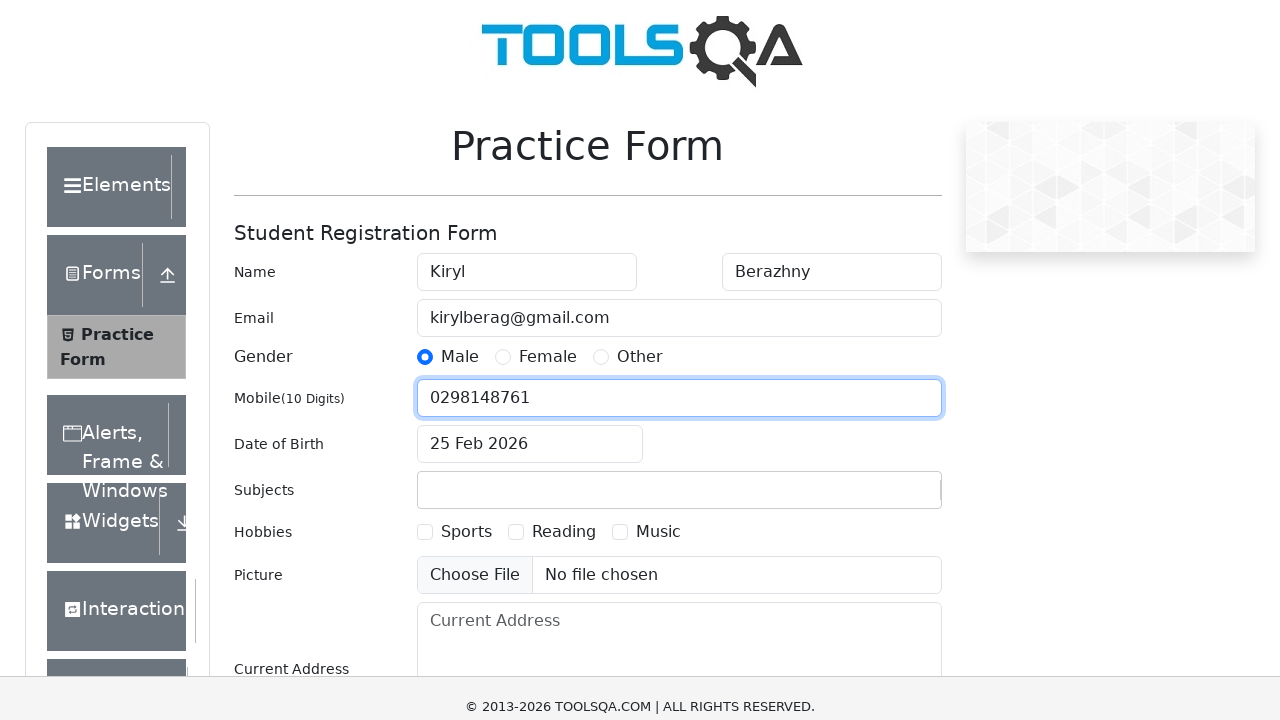

Clicked date of birth input field at (530, 118) on #dateOfBirthInput
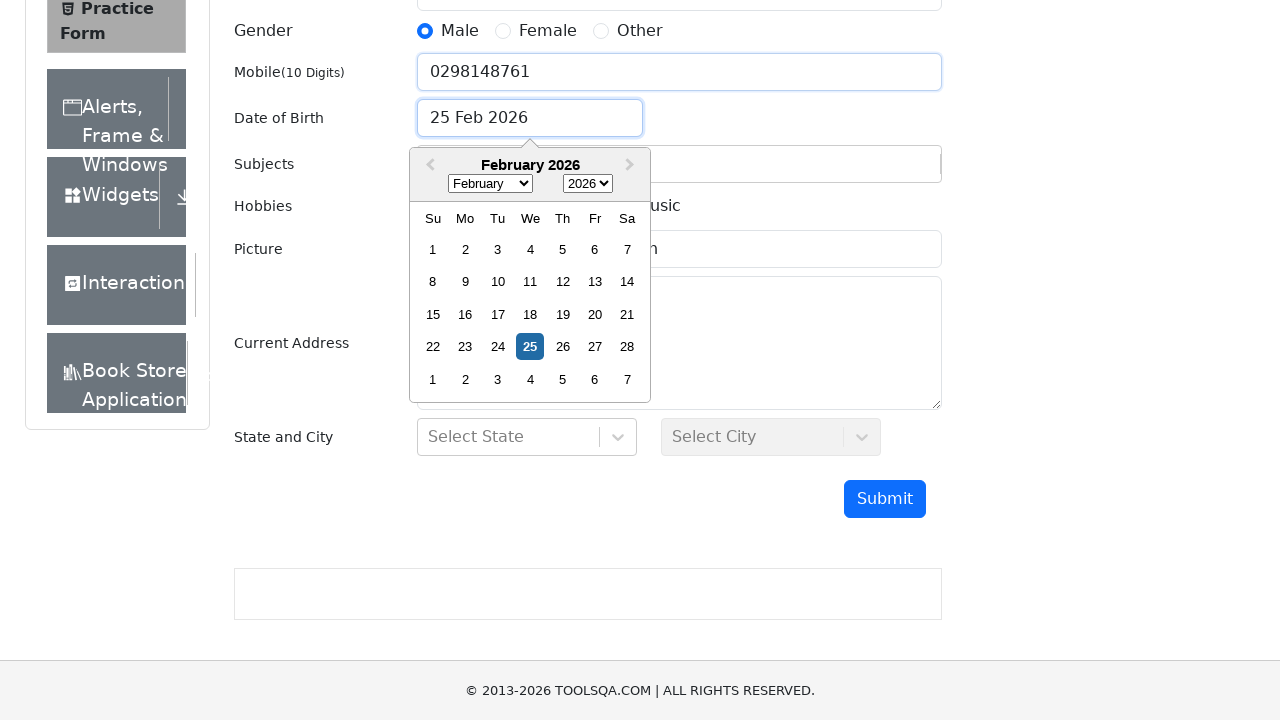

Selected all text in date of birth field
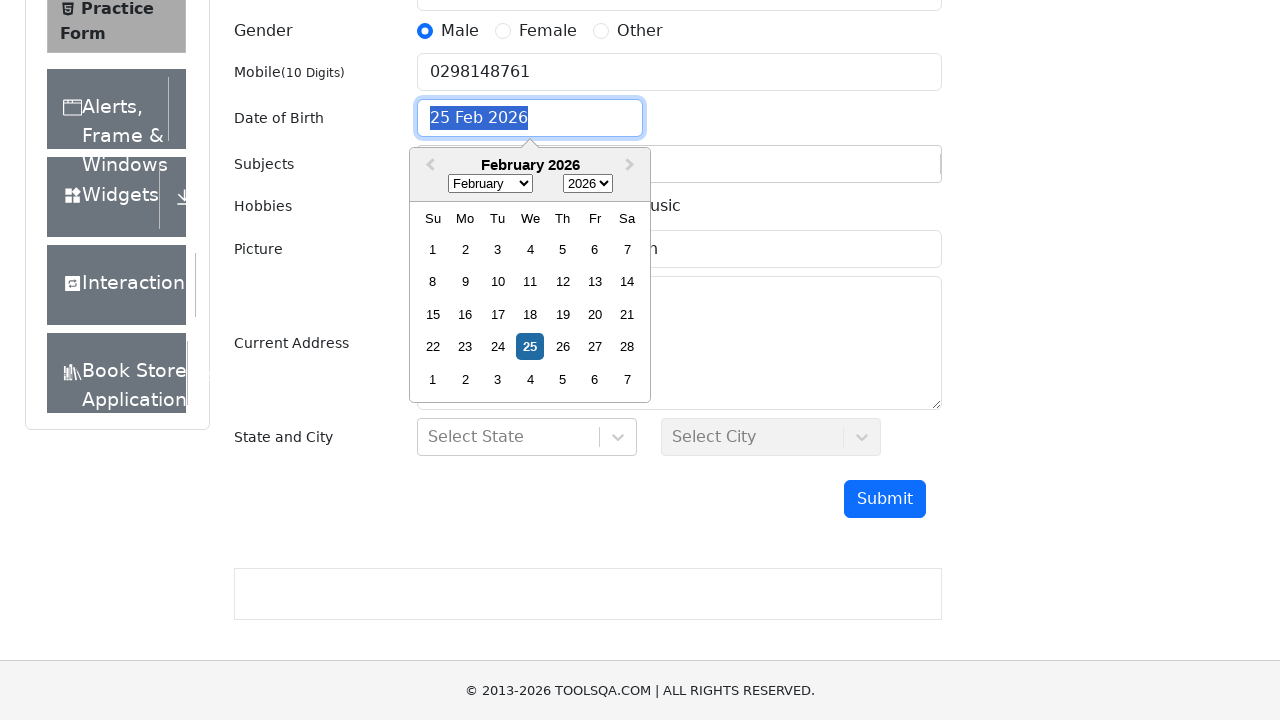

Typed date of birth '05.09.1993' on #dateOfBirthInput
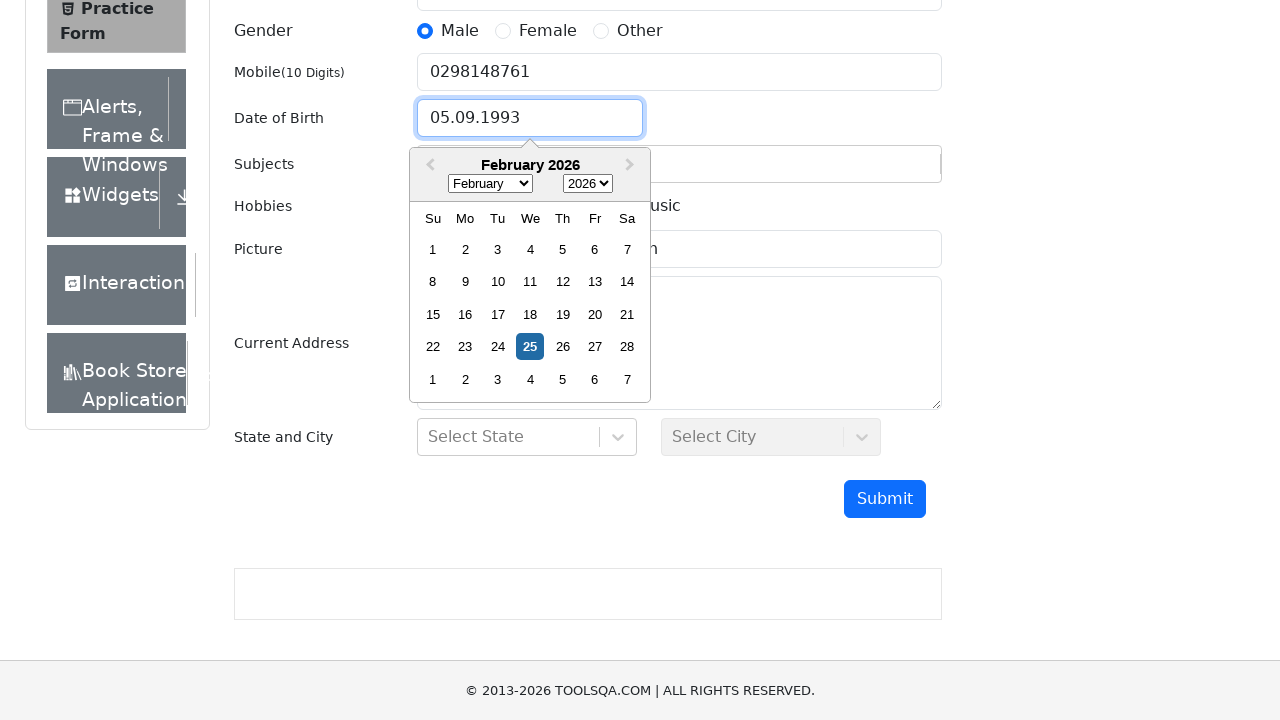

Pressed Enter to confirm date of birth
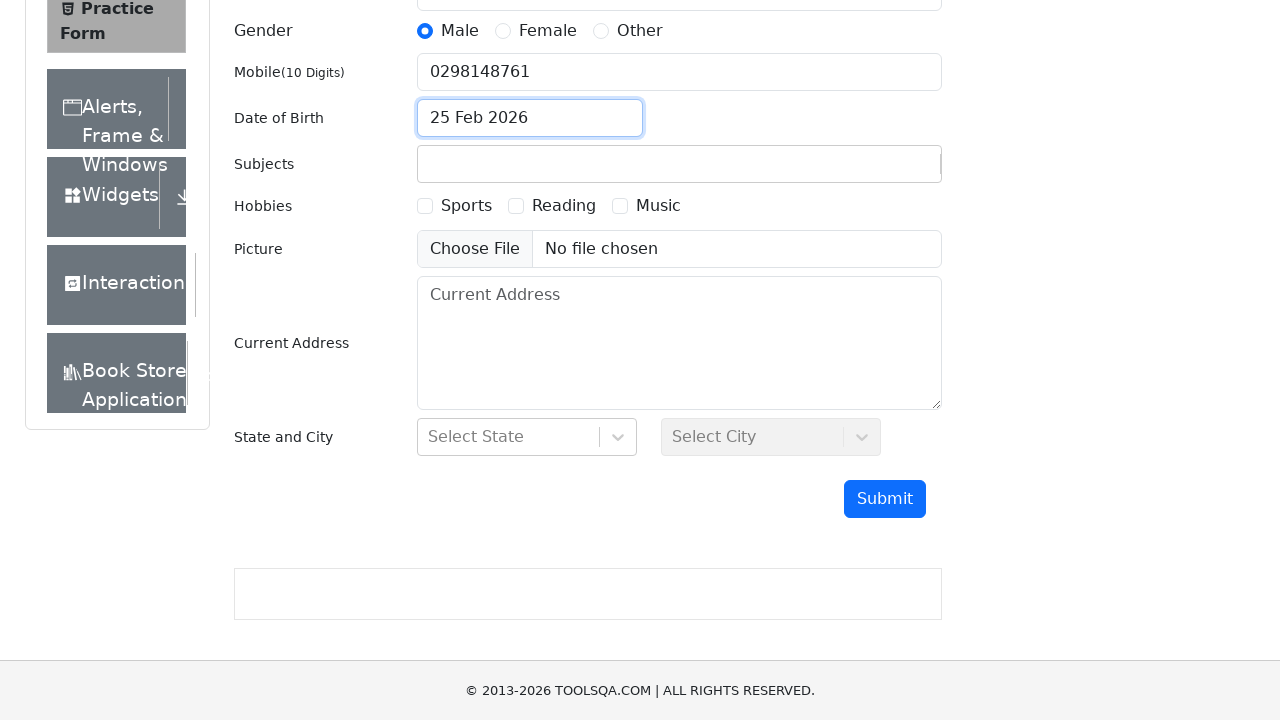

Filled subjects field with 'Physics' on #subjectsInput
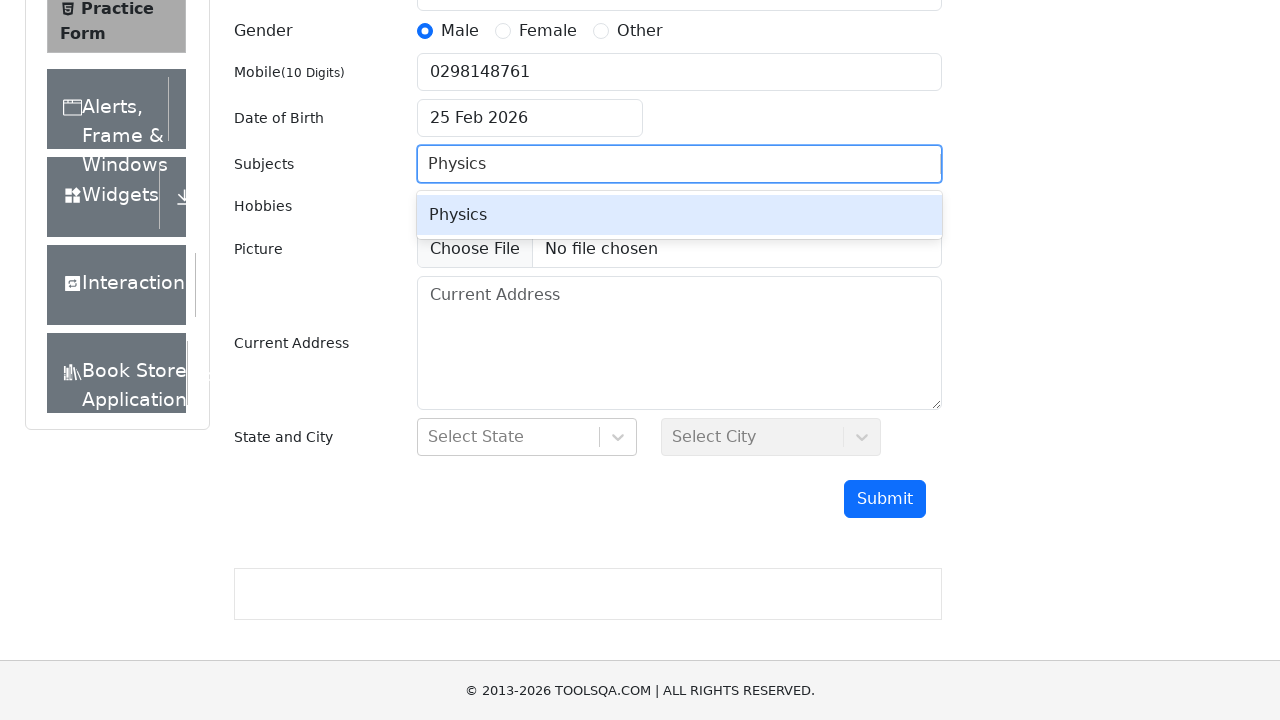

Pressed Enter to select Physics subject
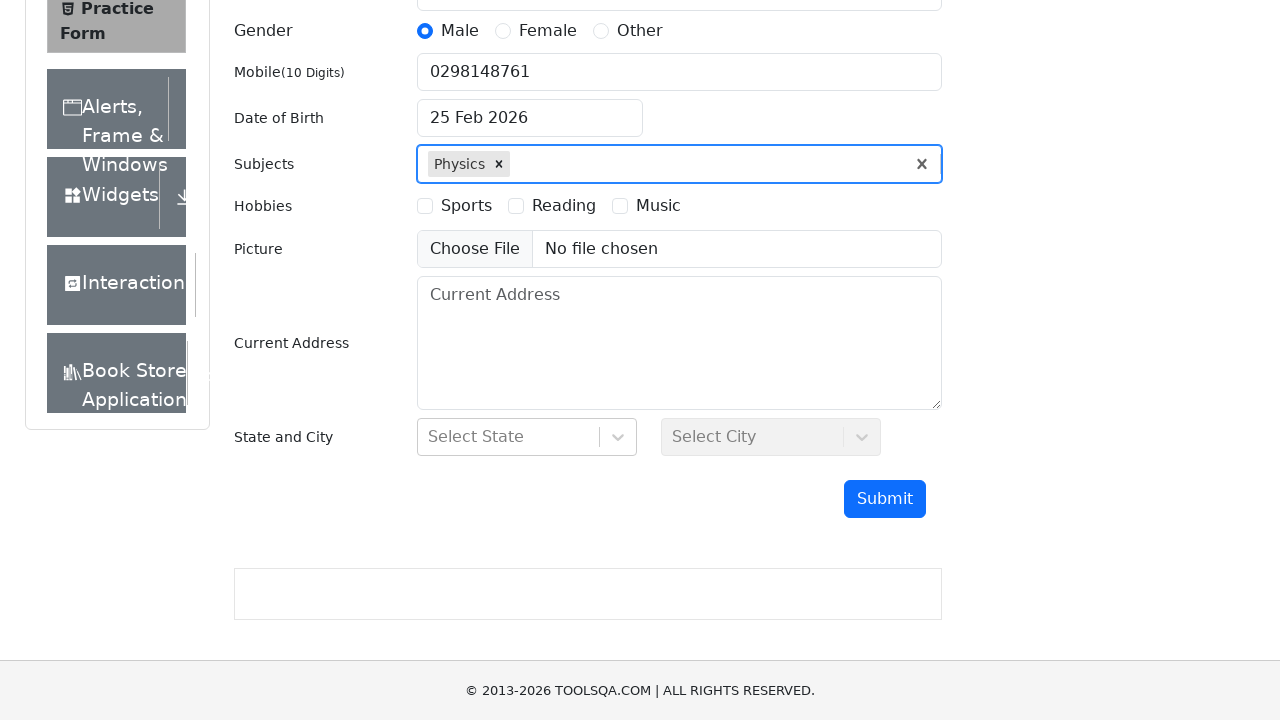

Selected hobby checkbox at (658, 206) on label[for="hobbies-checkbox-3"]
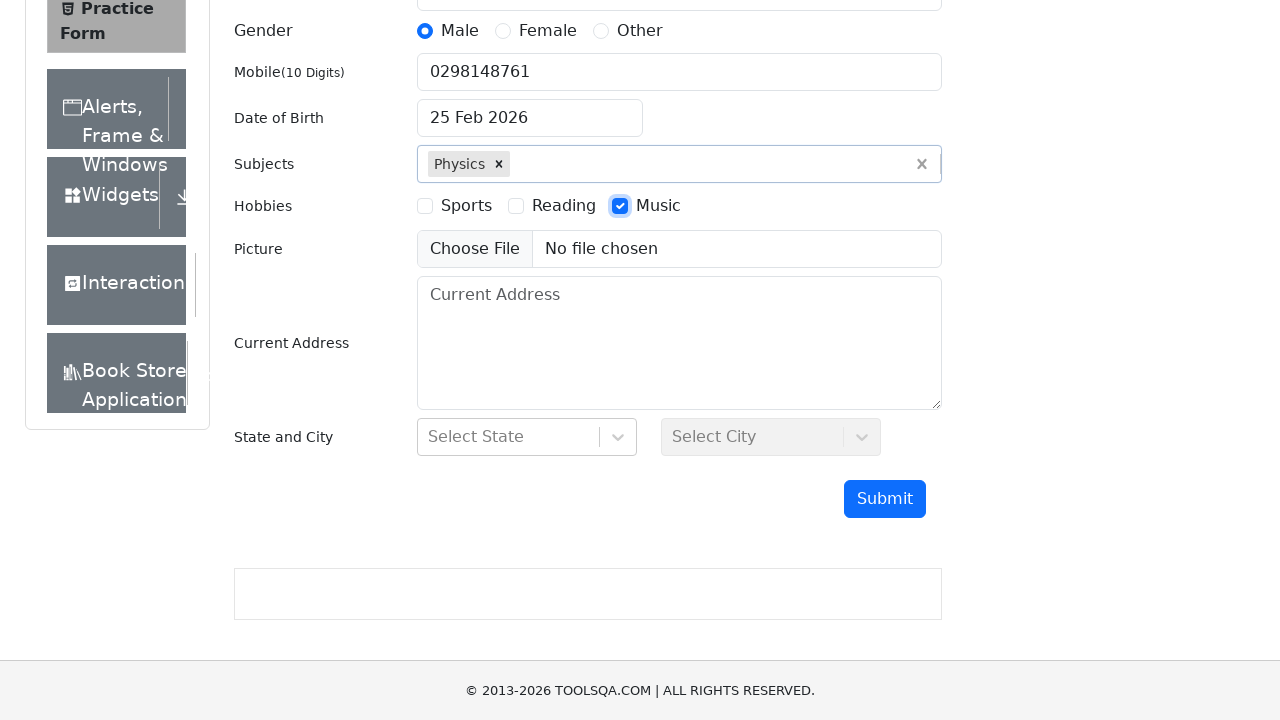

Filled current address field with '87-720, Ciechocinek, ul. Aleja 700-lecia 3C' on #currentAddress
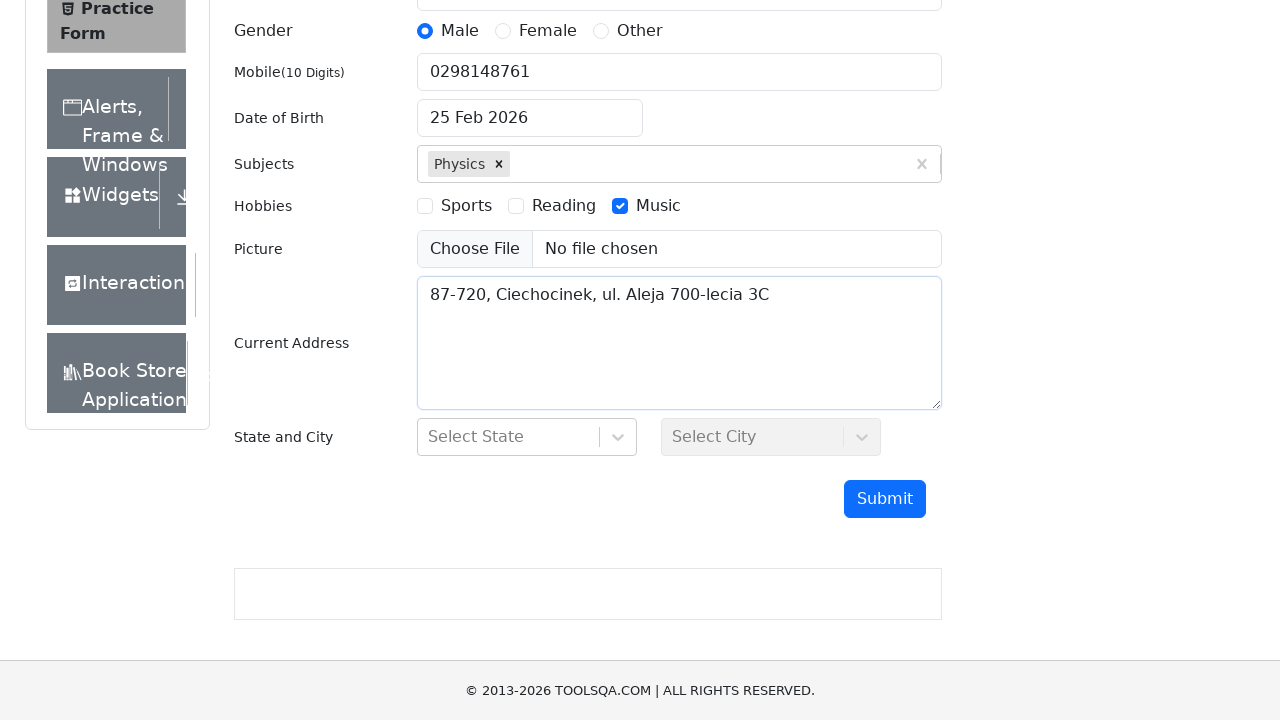

Scrolled down to state and city dropdowns
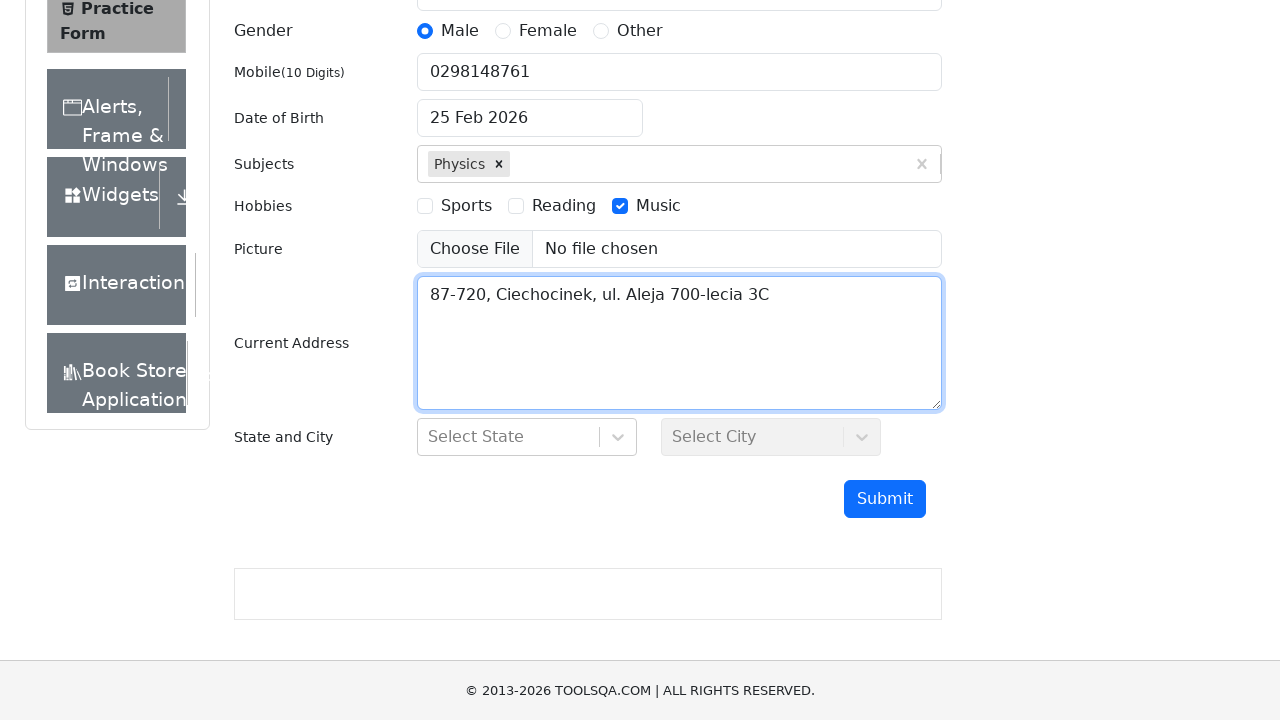

Clicked state dropdown at (527, 437) on #state
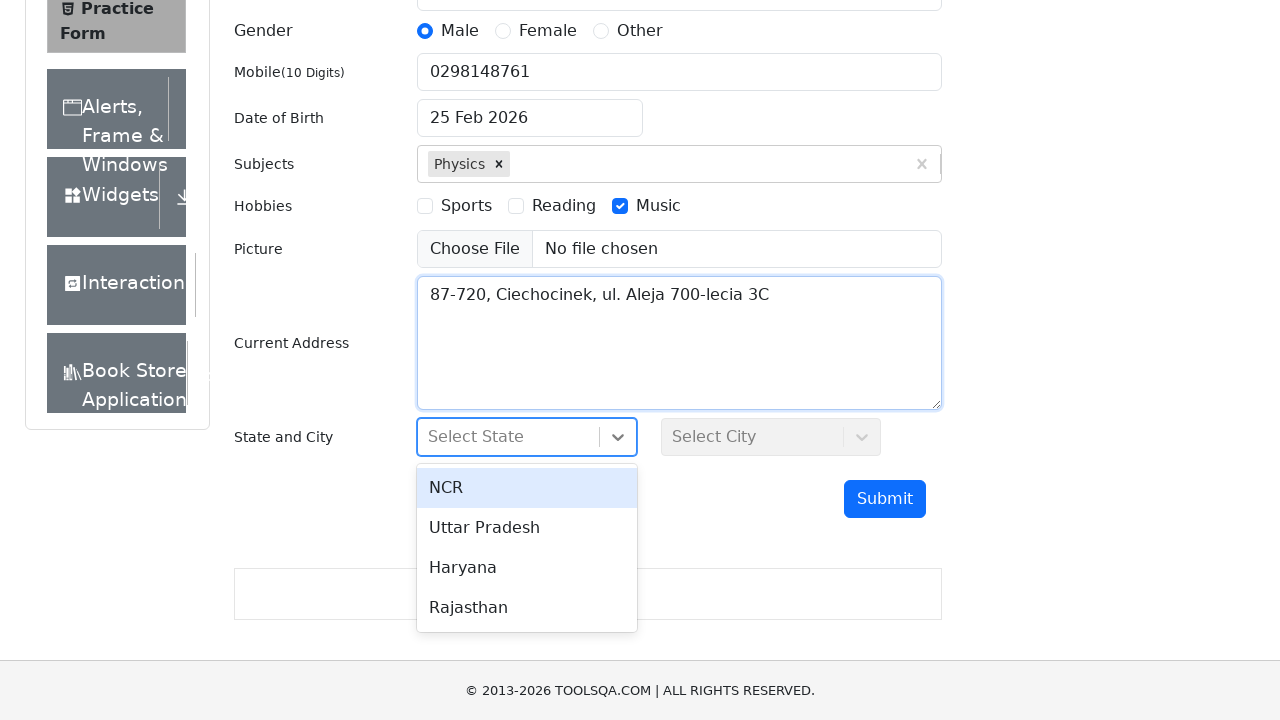

Selected state option from dropdown at (527, 568) on #react-select-3-option-2
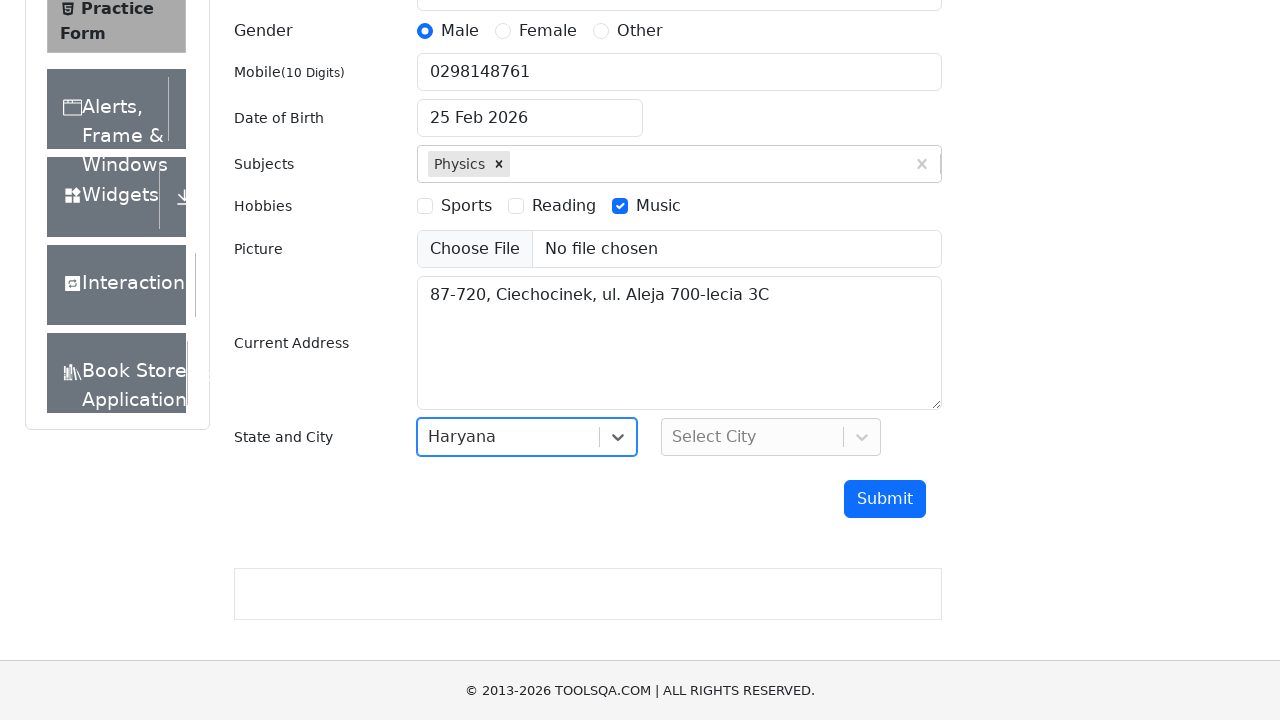

Clicked city dropdown at (771, 437) on #city
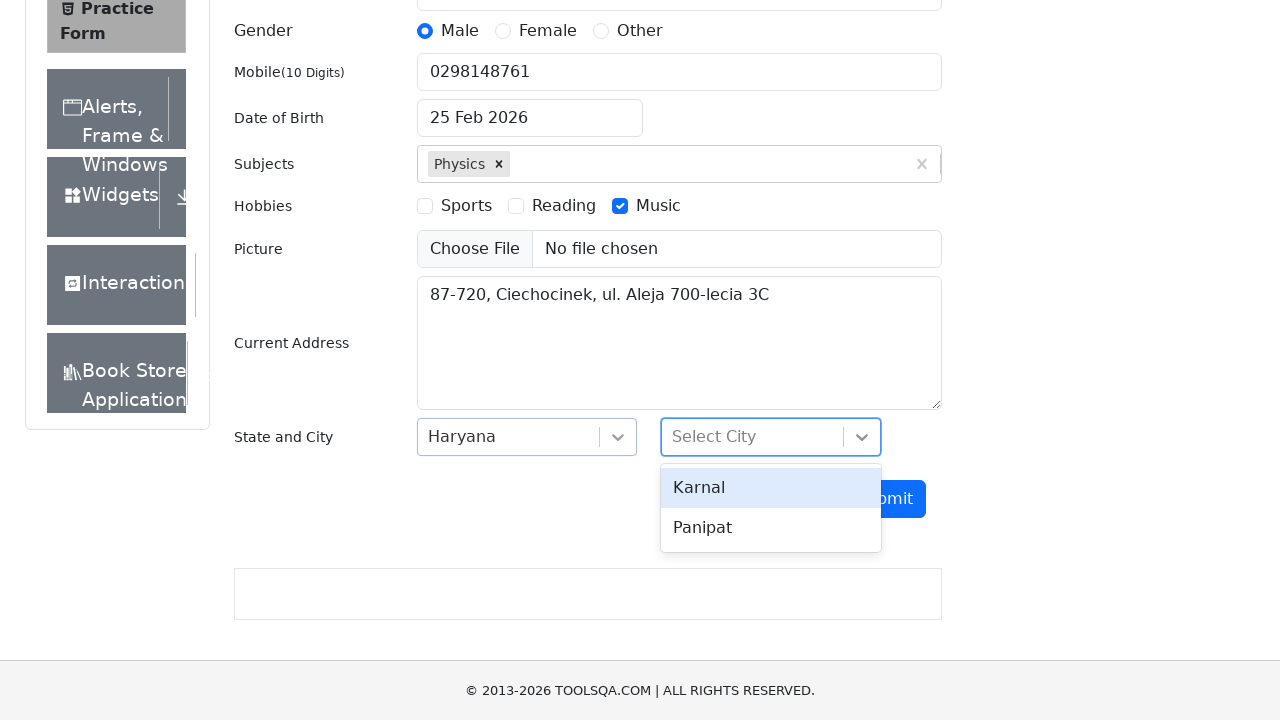

Selected city option from dropdown at (771, 528) on #react-select-4-option-1
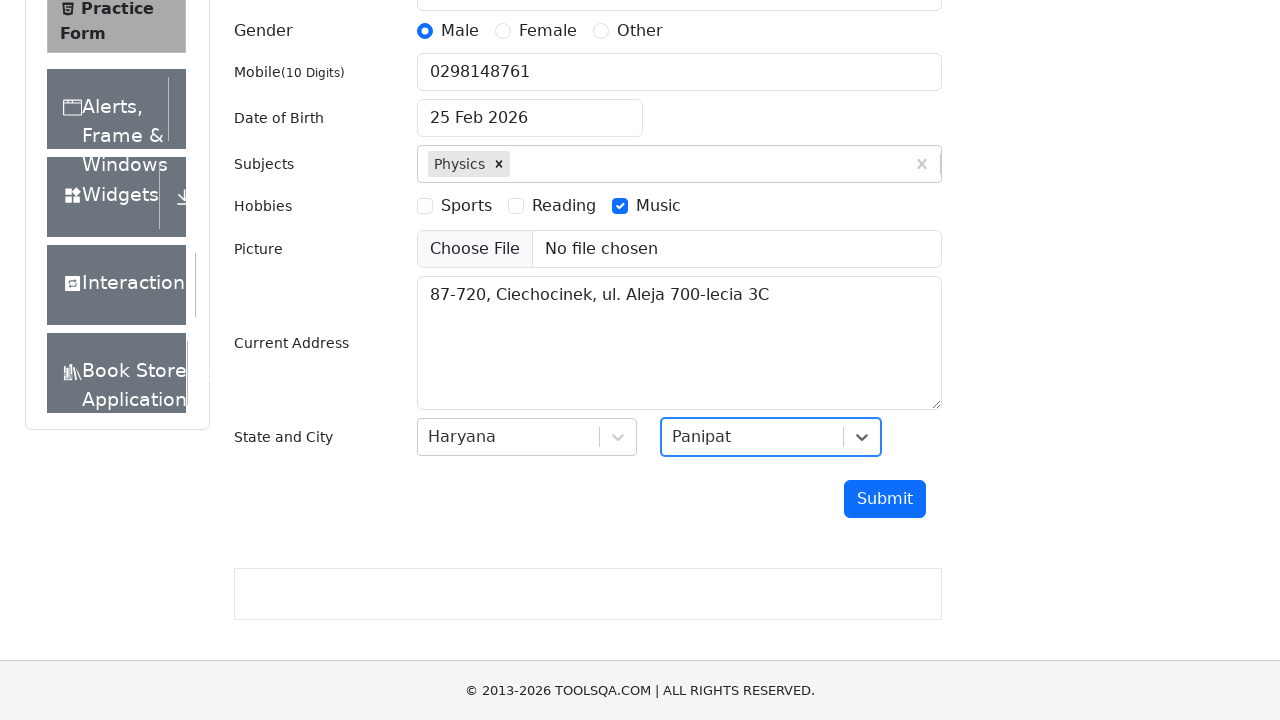

Clicked submit button to submit the form at (885, 499) on #submit
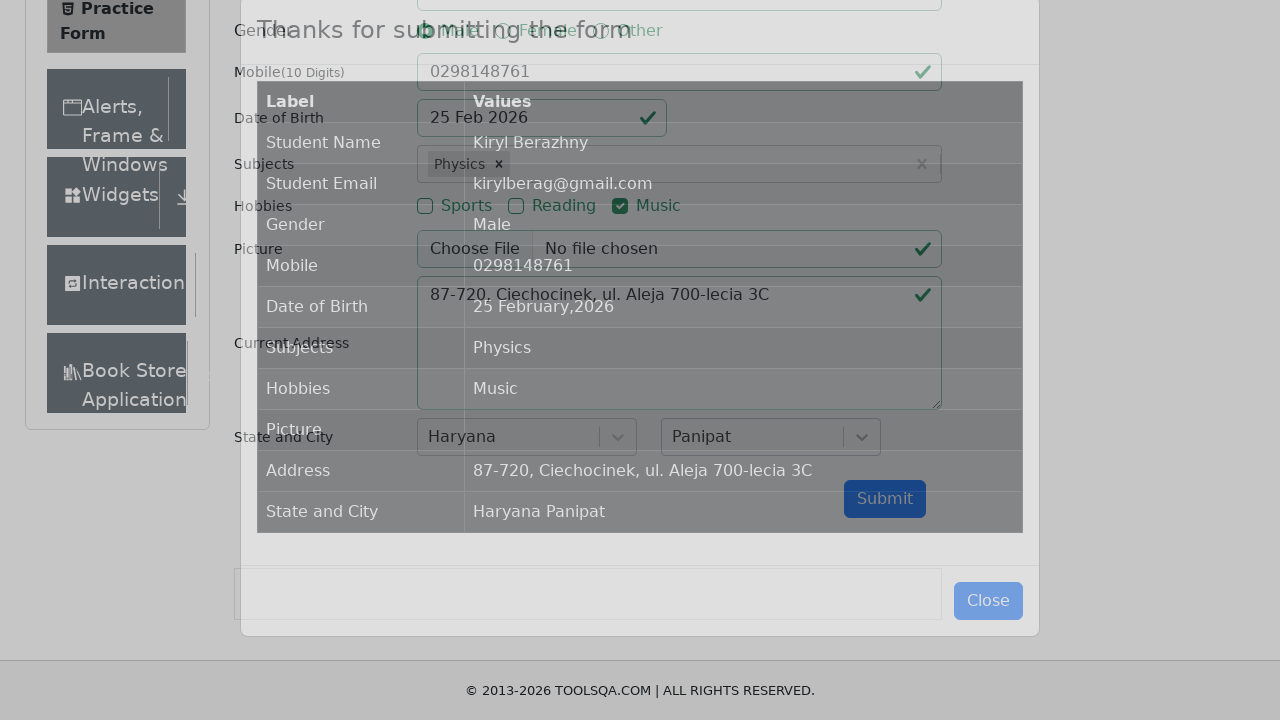

Form submission successful, results table displayed
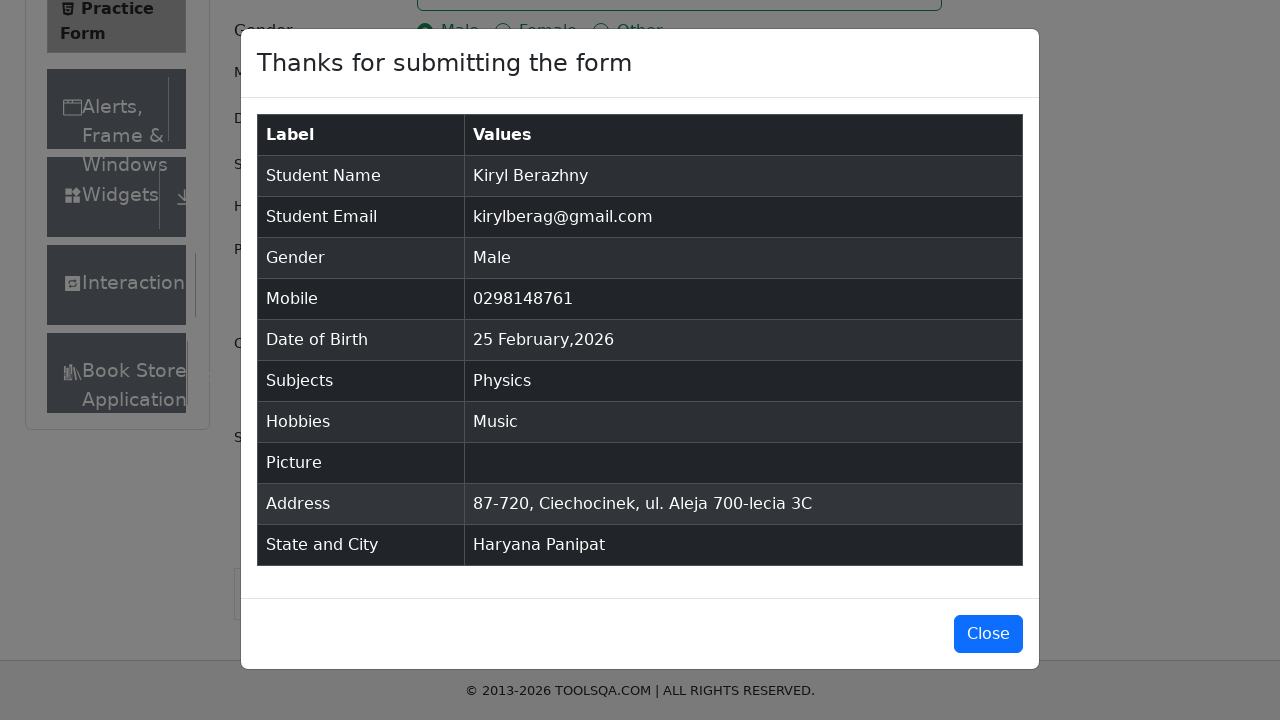

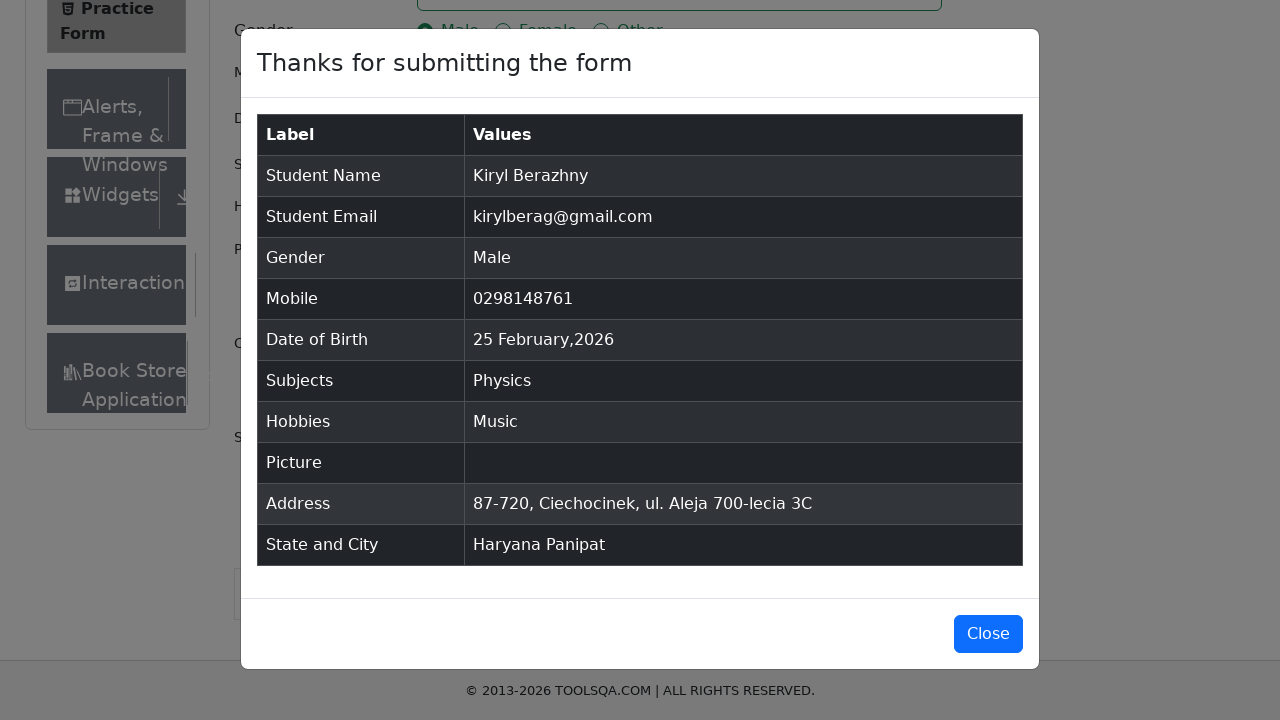